Tests new user registration flow by navigating to registration page, filling out registration form with user details, and submitting the form

Starting URL: https://adactinhotelapp.com/

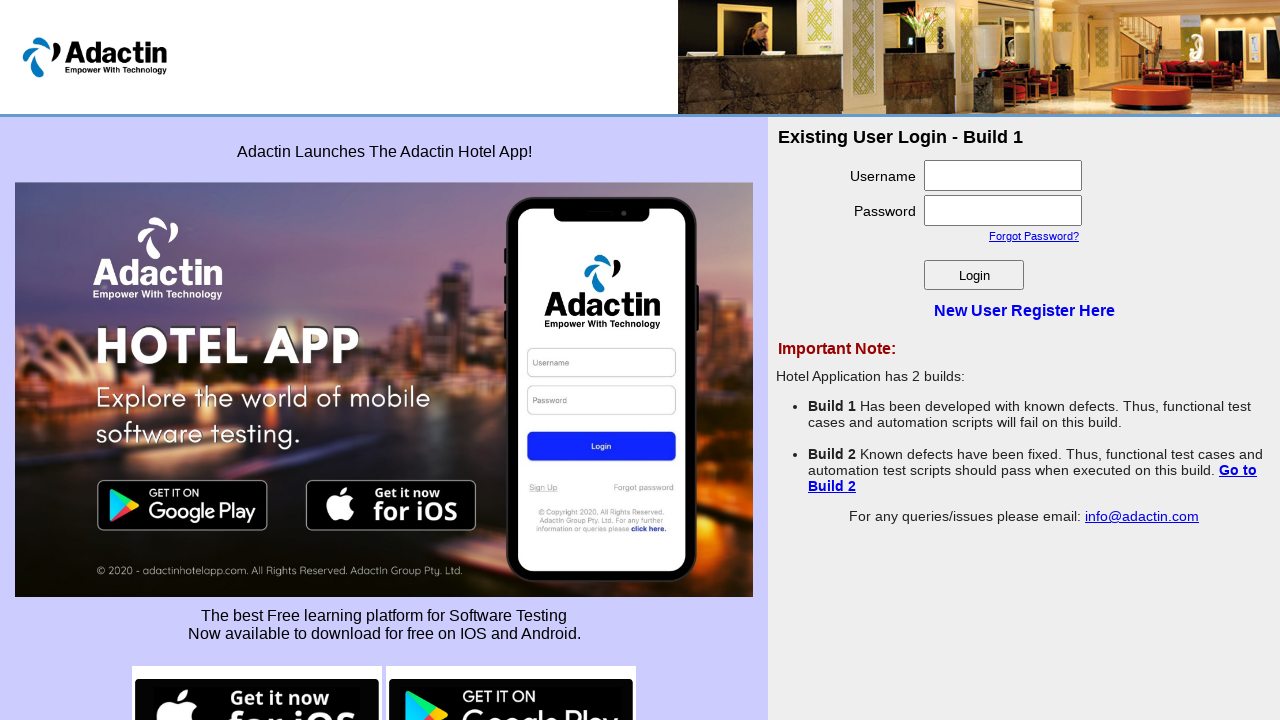

Clicked 'New User Register Here' link to navigate to registration page at (1024, 310) on xpath=//a[text()='New User Register Here']
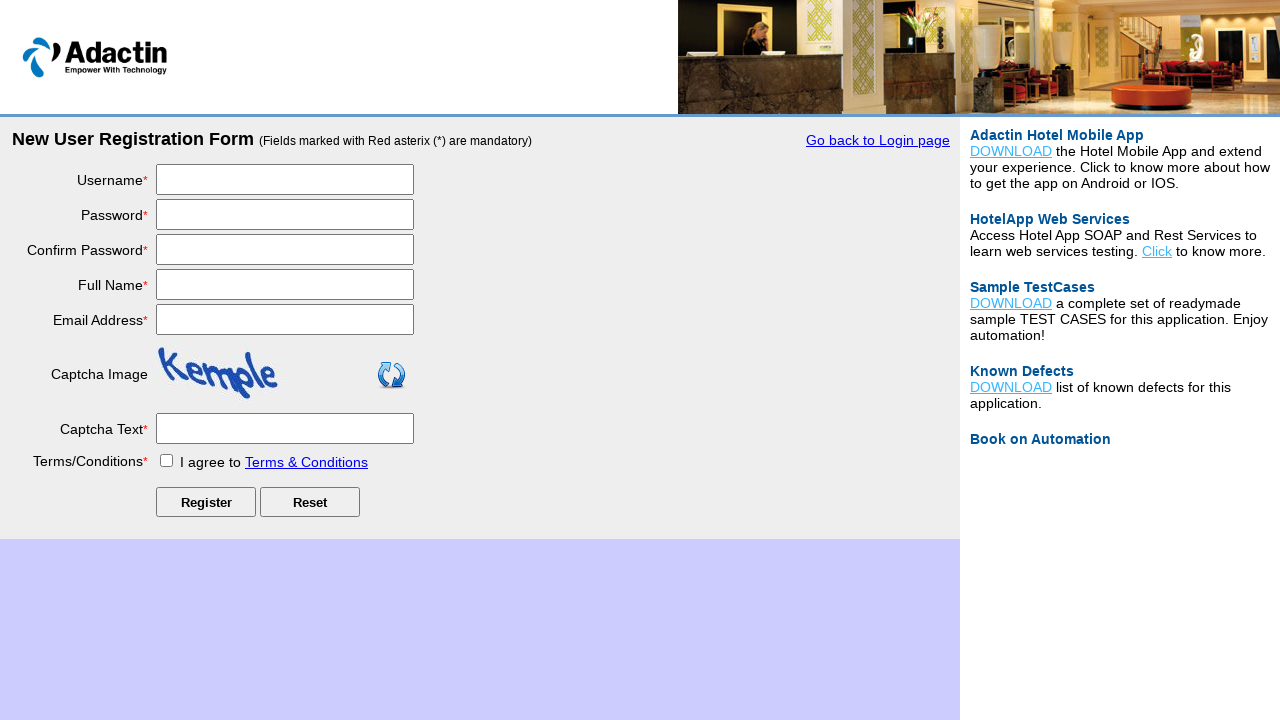

Filled username field with 'TestUser4892' on input#username
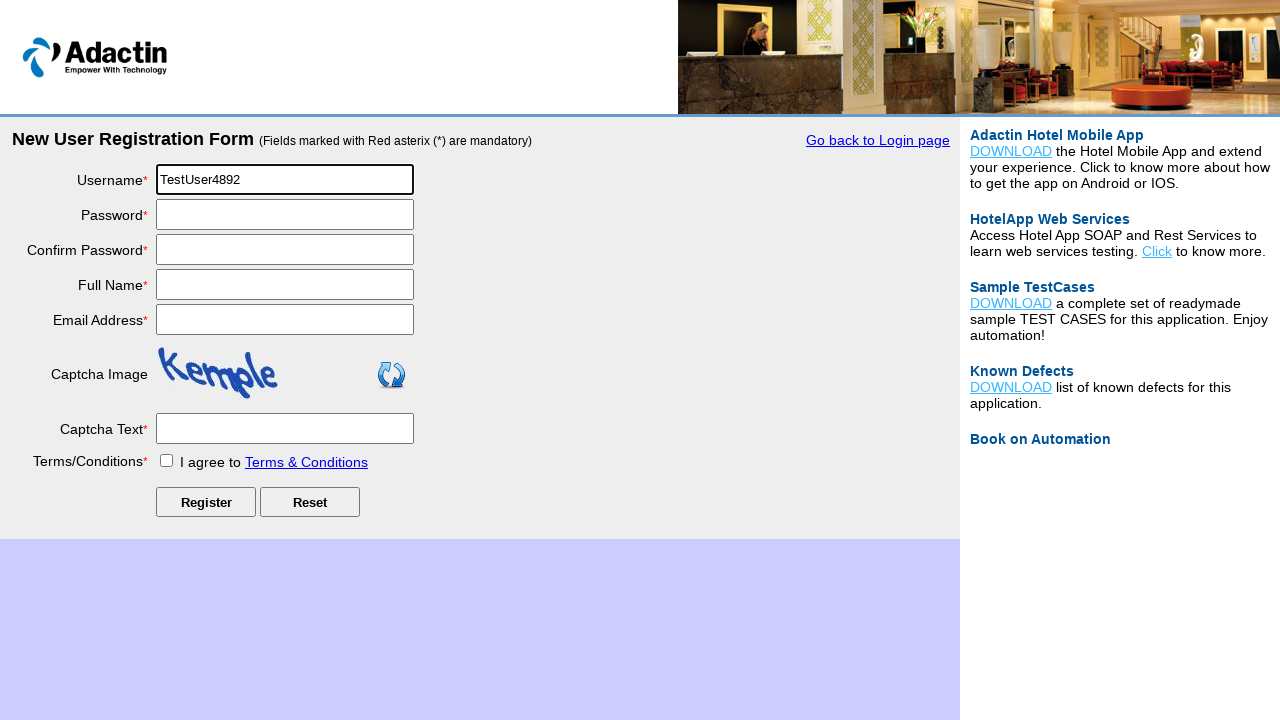

Filled password field with 'SecurePass123!' on input#password
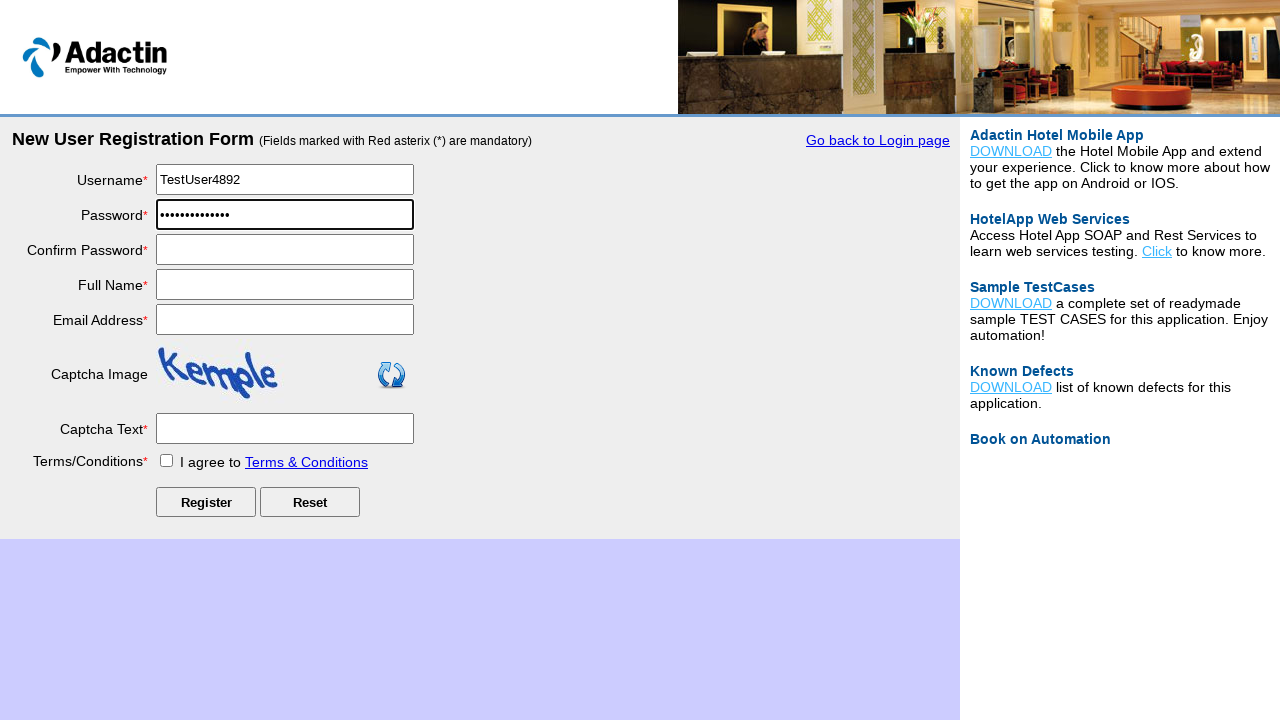

Filled confirm password field with 'SecurePass123!' on input[name='re_password']
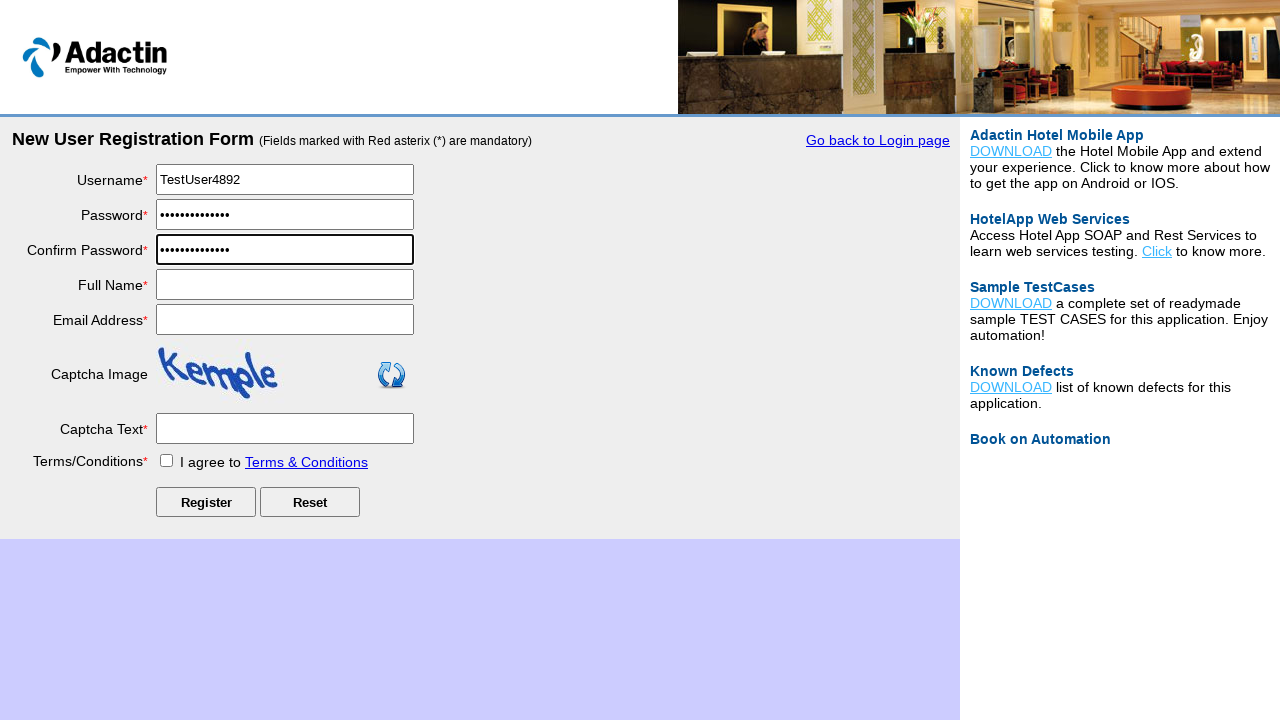

Filled full name field with 'John Smith' on input[name='full_name']
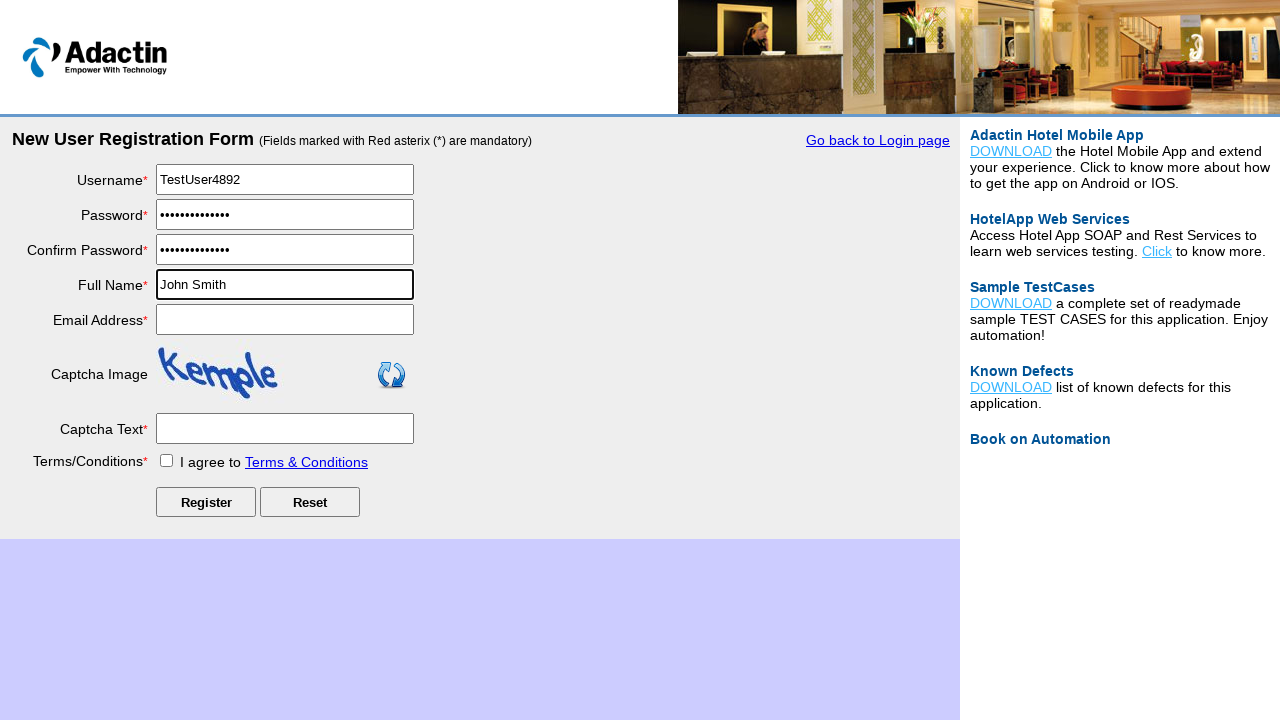

Filled email address field with 'johnsmith4892@example.com' on input[name='email_add']
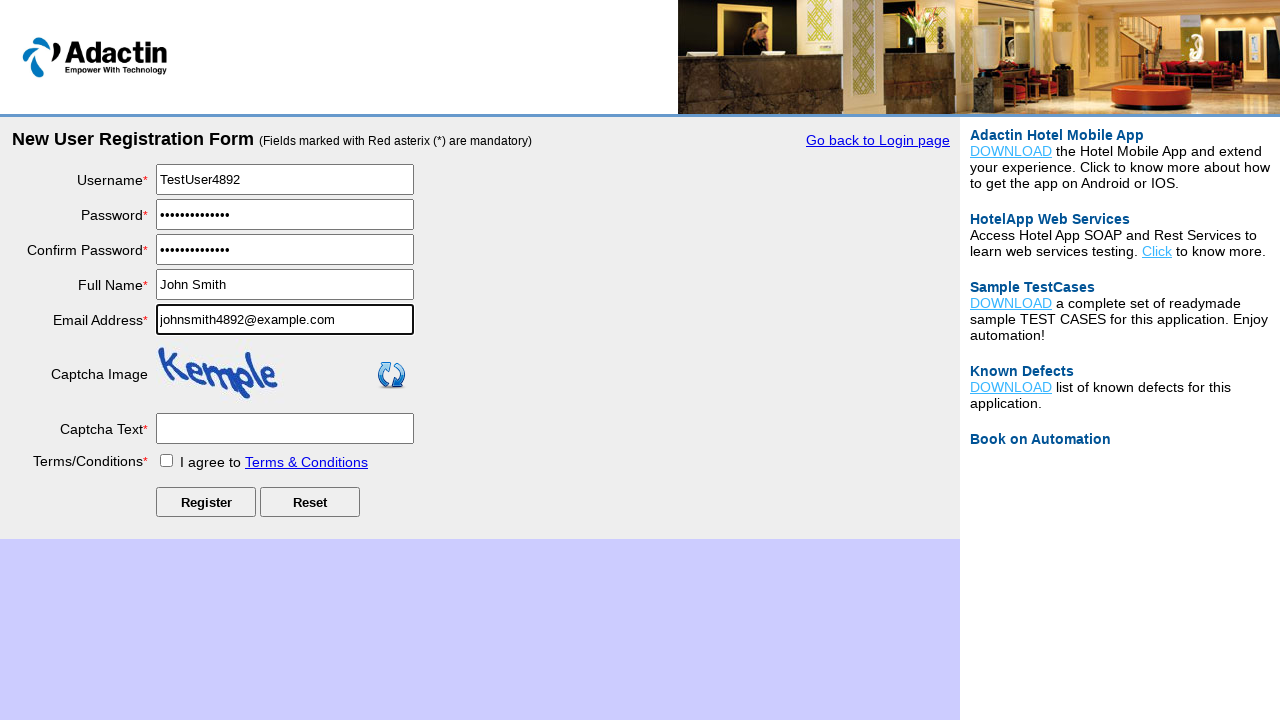

Filled captcha field with 'xyz789' on input#captcha-form
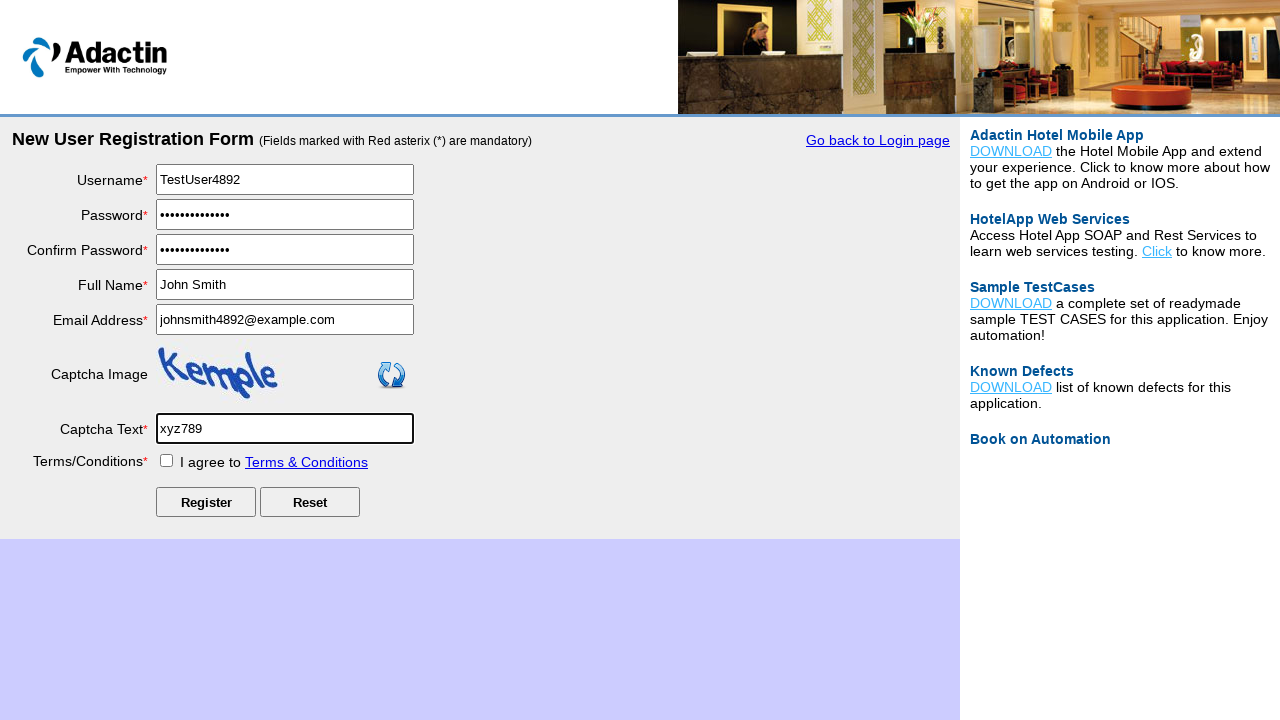

Checked Terms and Conditions checkbox at (166, 460) on input#tnc_box
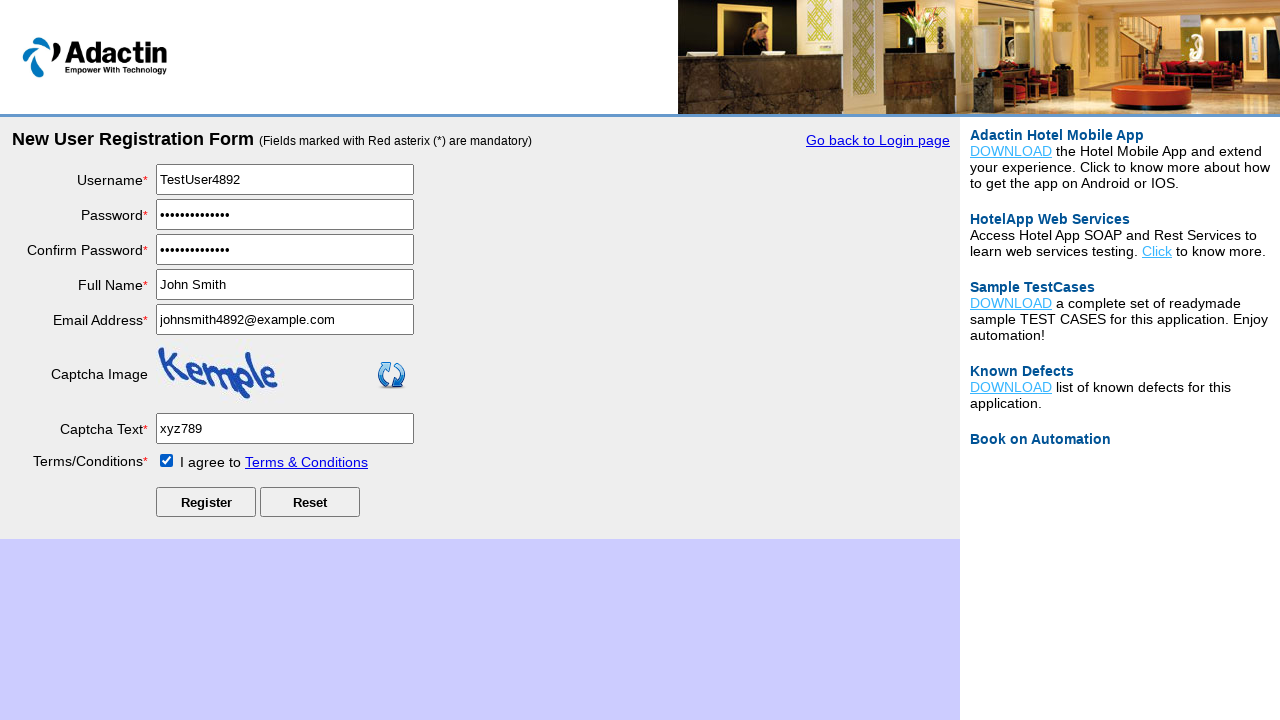

Clicked Register button to submit registration form at (206, 502) on input#Submit
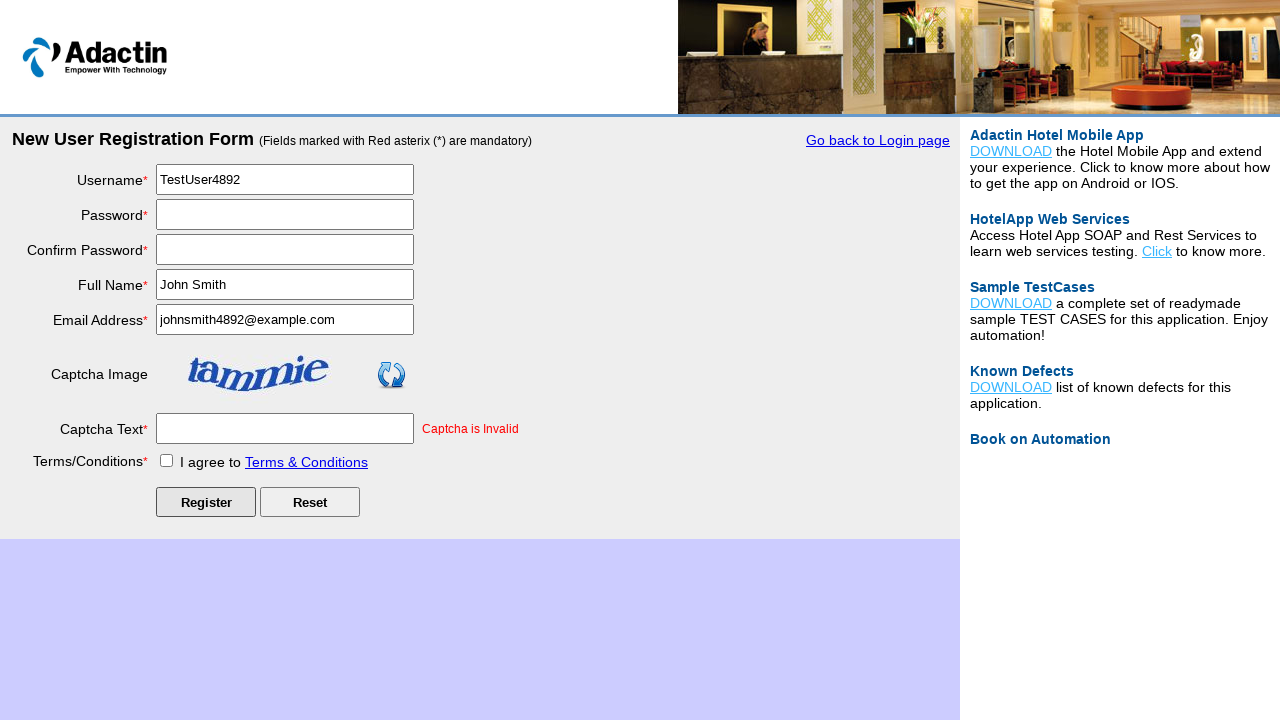

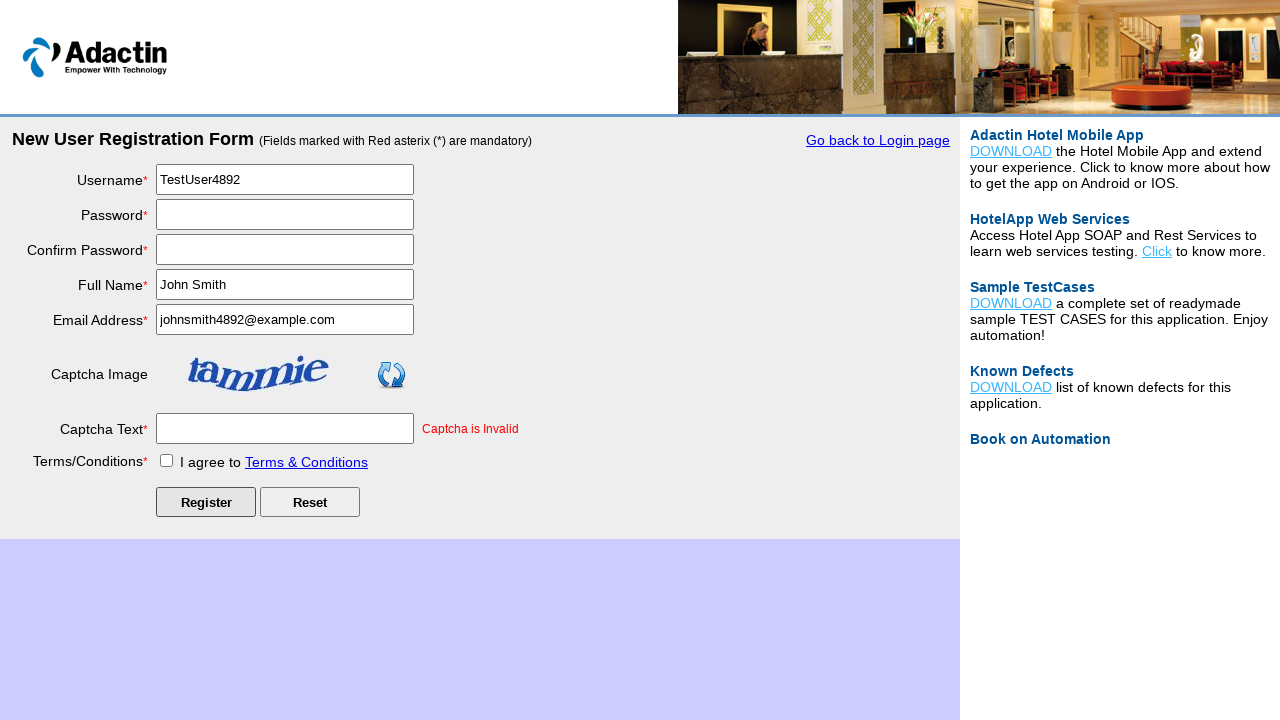